Tests jQuery UI slider functionality by dragging the slider handle to a different position within an iframe

Starting URL: https://jqueryui.com/slider/

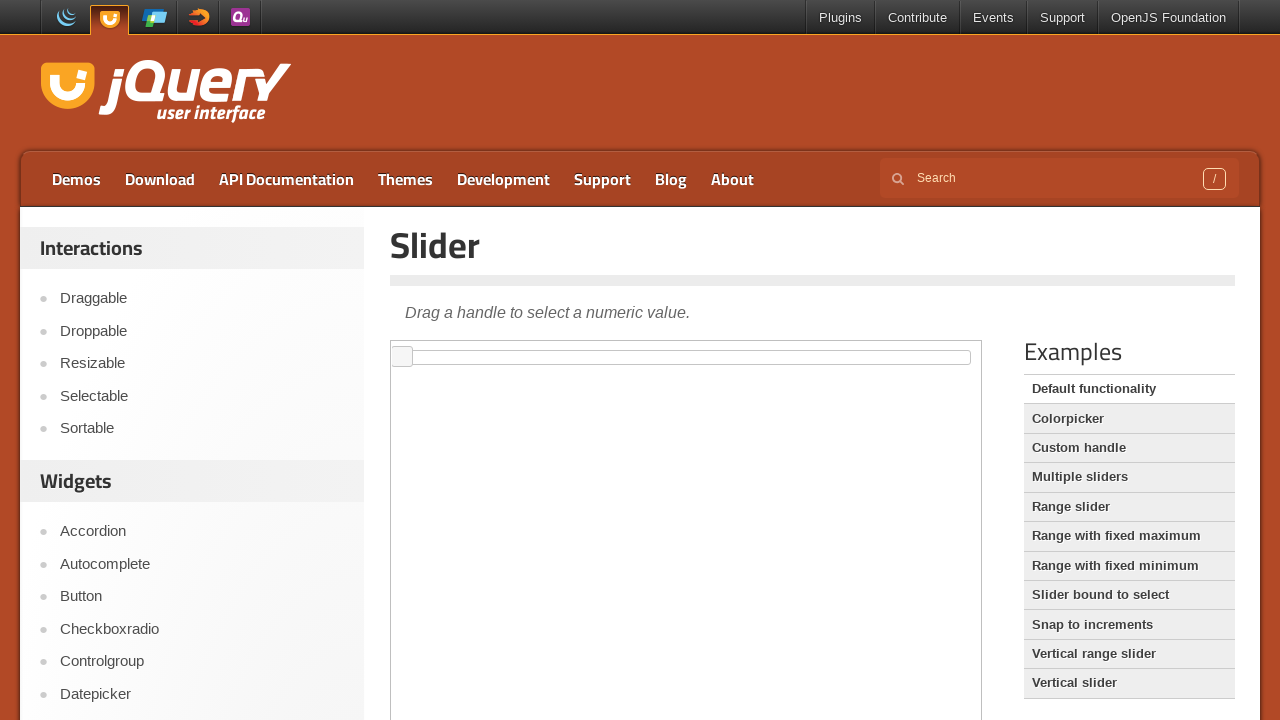

Located the demo frame iframe containing the slider
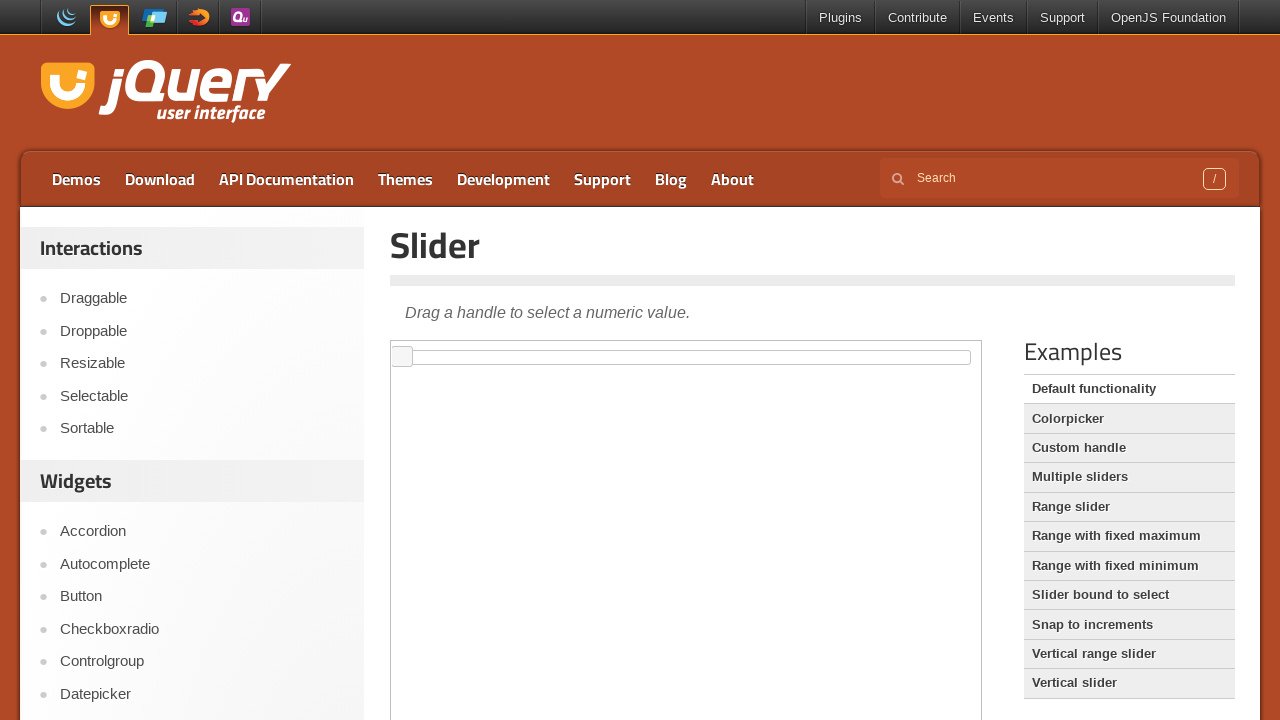

Located the slider handle element
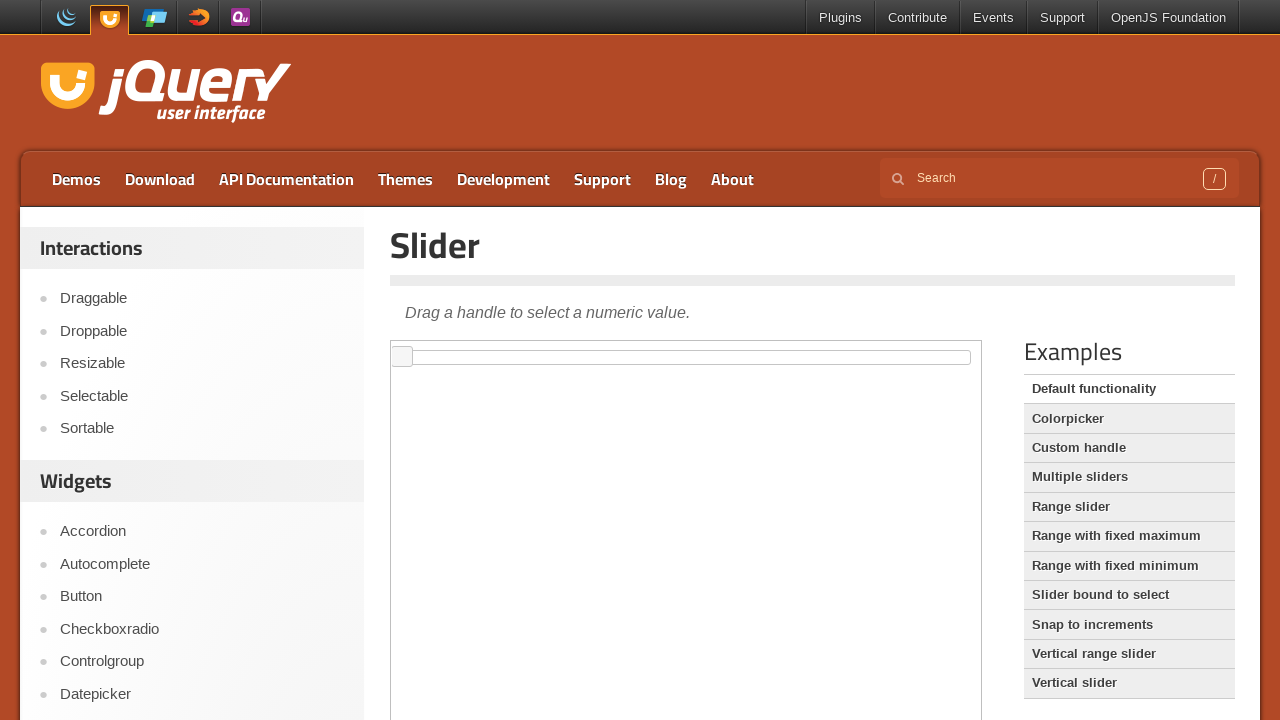

Dragged the slider handle 300 pixels to the right at (693, 347)
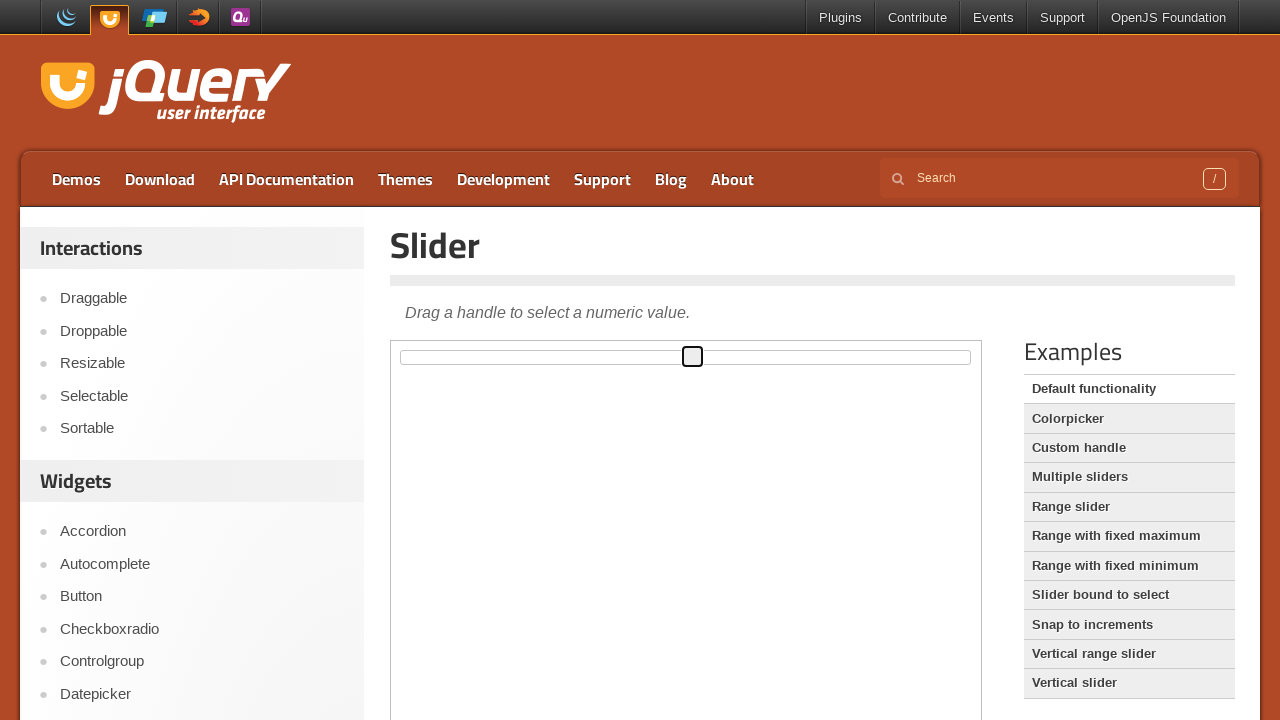

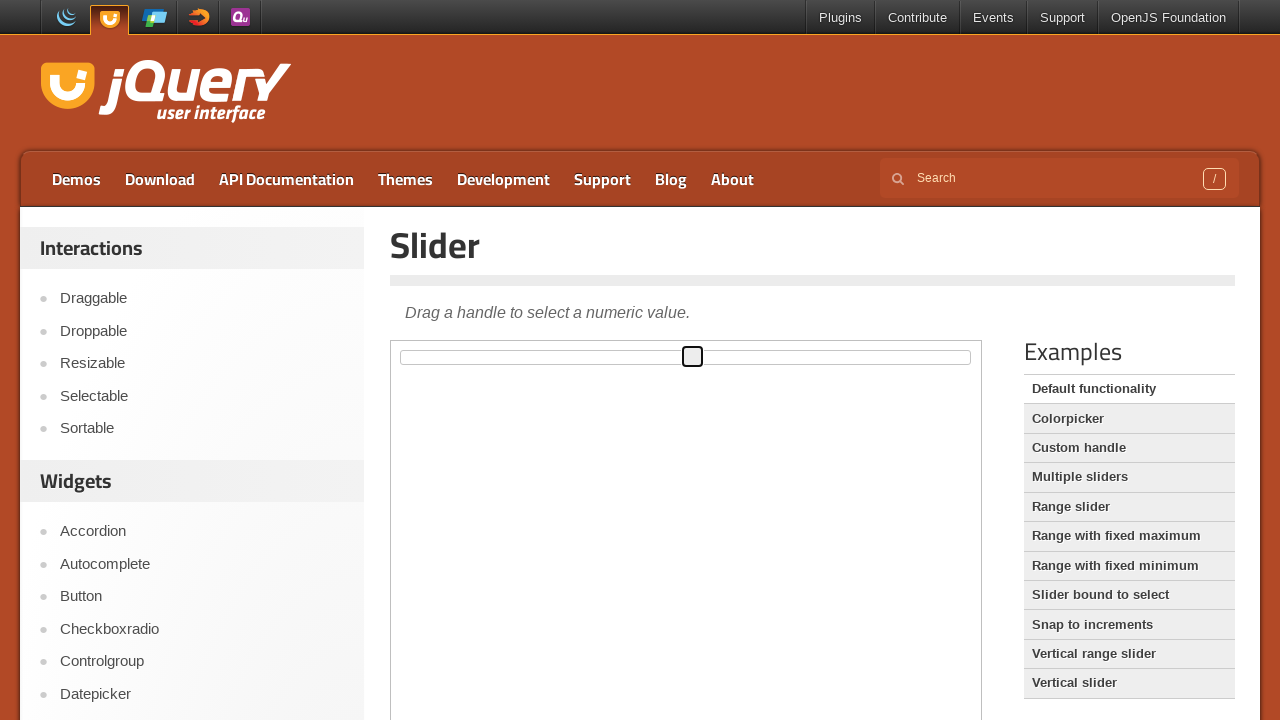